Tests an explicit wait scenario where the script waits for a price element to show "100", then clicks a book button, calculates a mathematical result based on a displayed value, enters the answer, and submits the form.

Starting URL: http://suninjuly.github.io/explicit_wait2.html

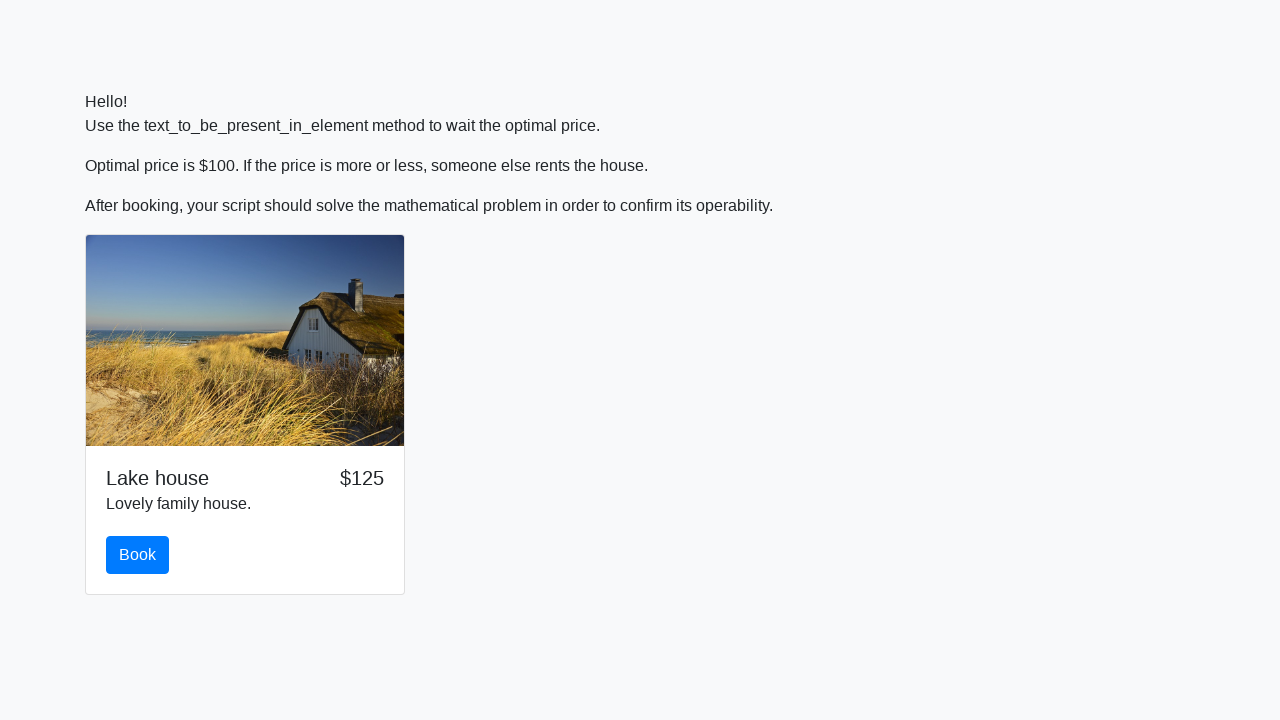

Waited for price element to display '100'
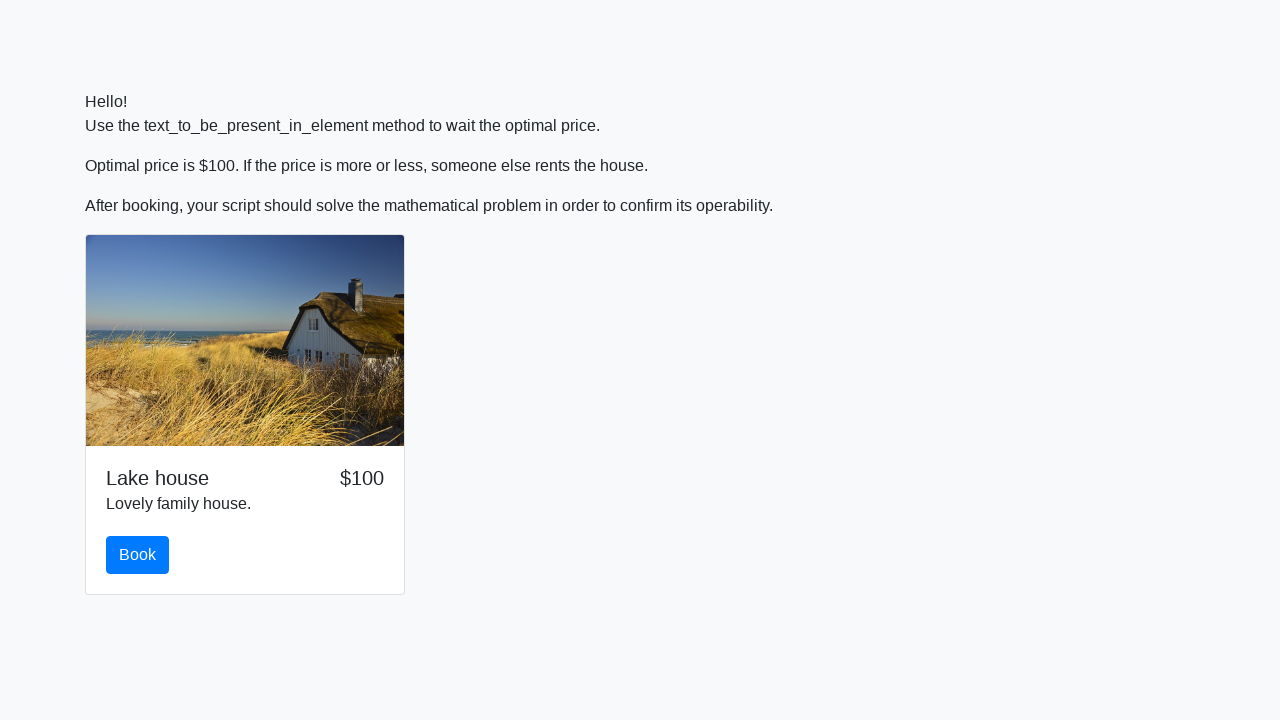

Clicked the book button at (138, 555) on #book
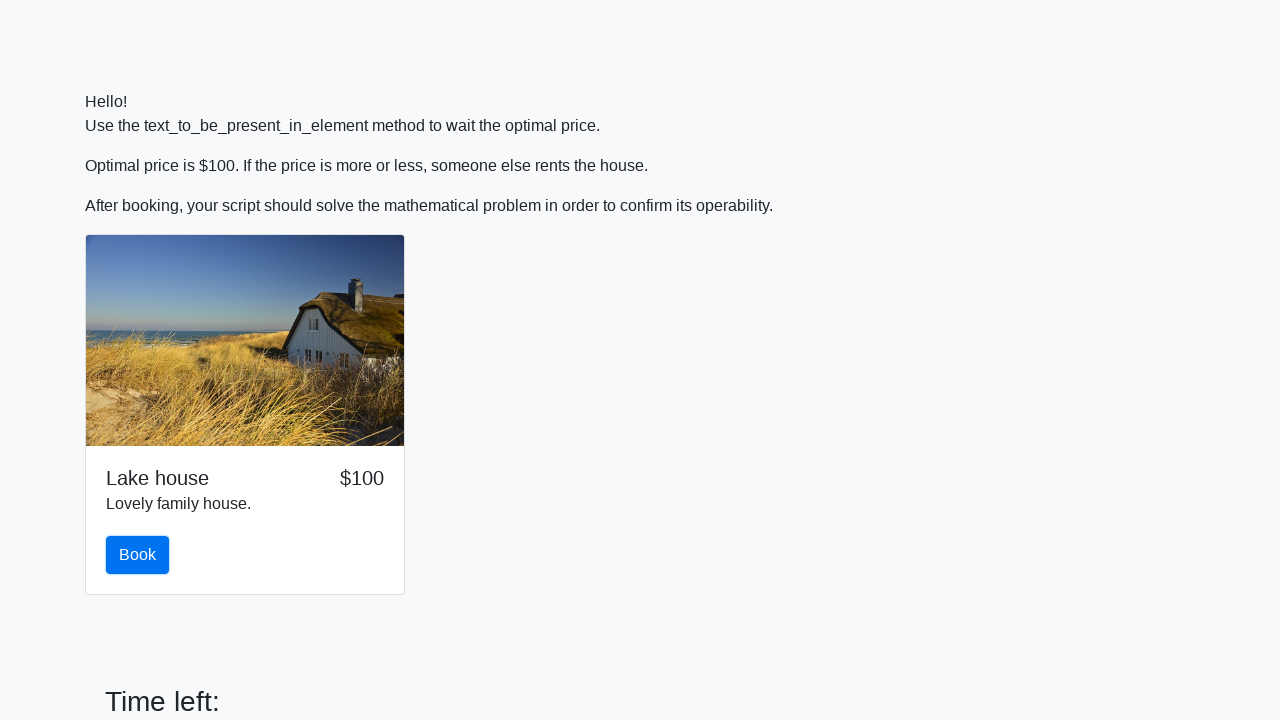

Retrieved x value from input_value element: 464
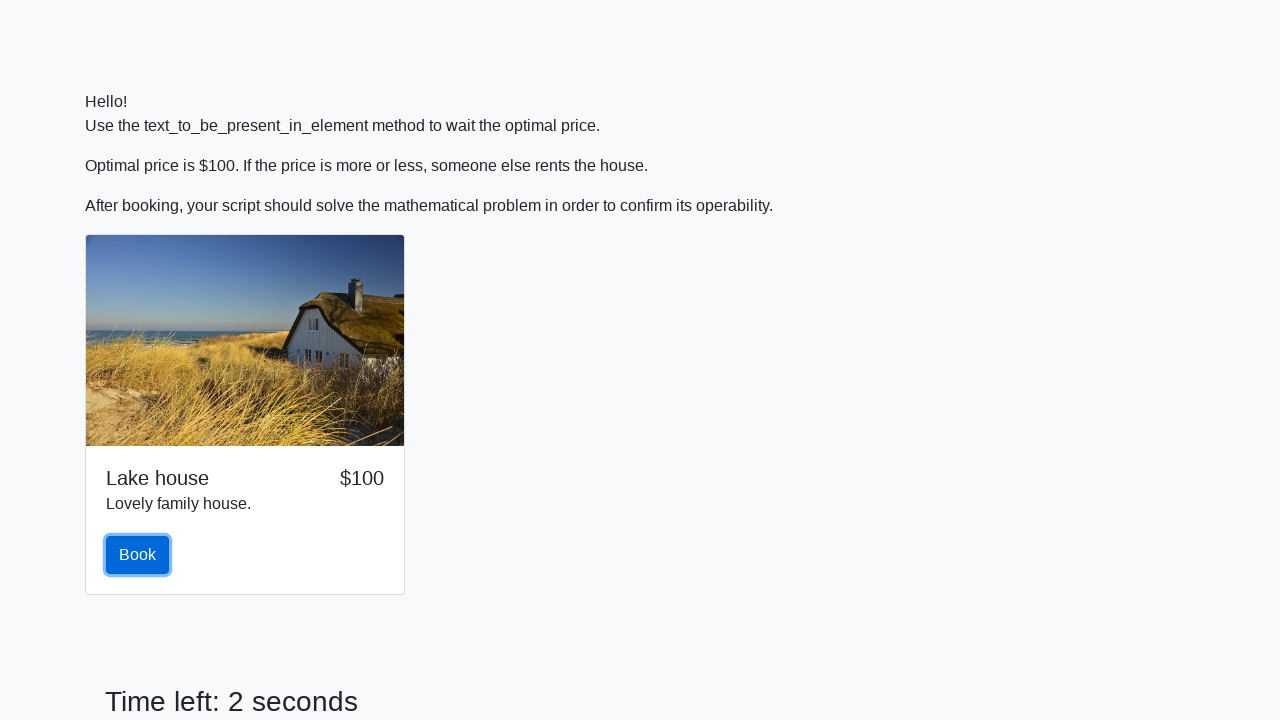

Calculated mathematical result: 2.282454072381666
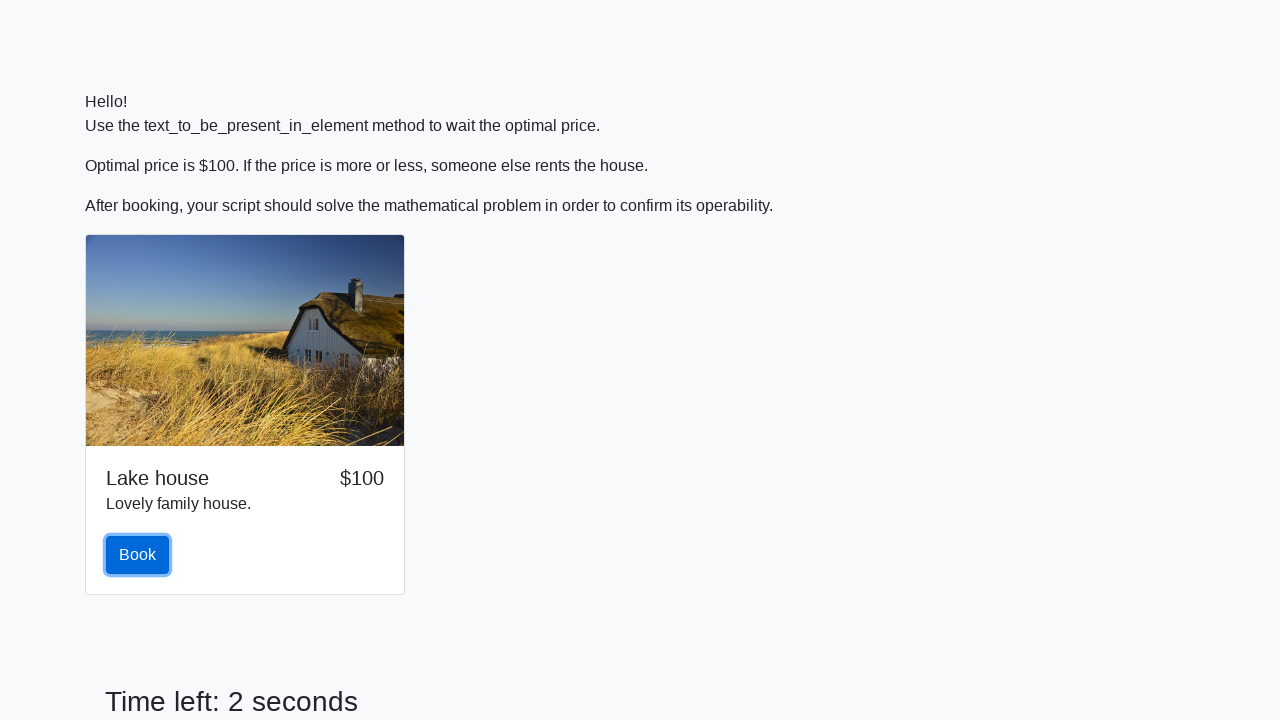

Entered calculated answer '2.282454072381666' into answer field on #answer
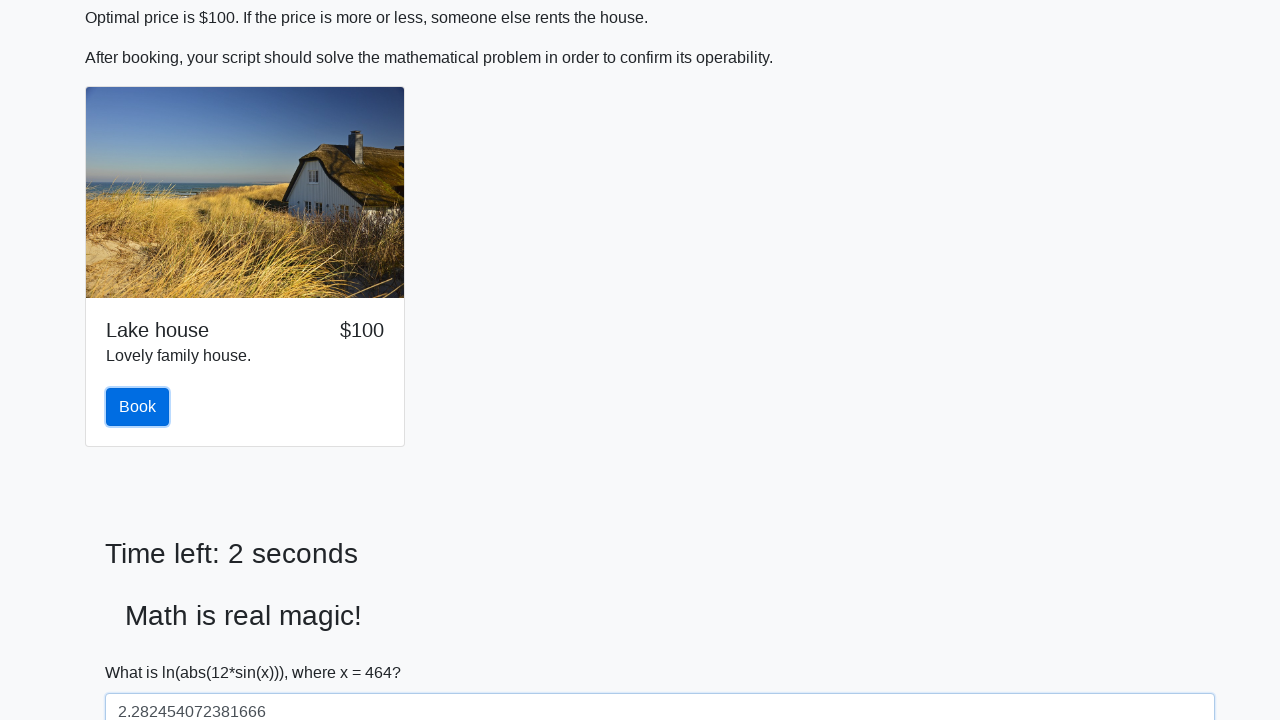

Clicked the submit button to submit the form at (143, 651) on [type='submit']
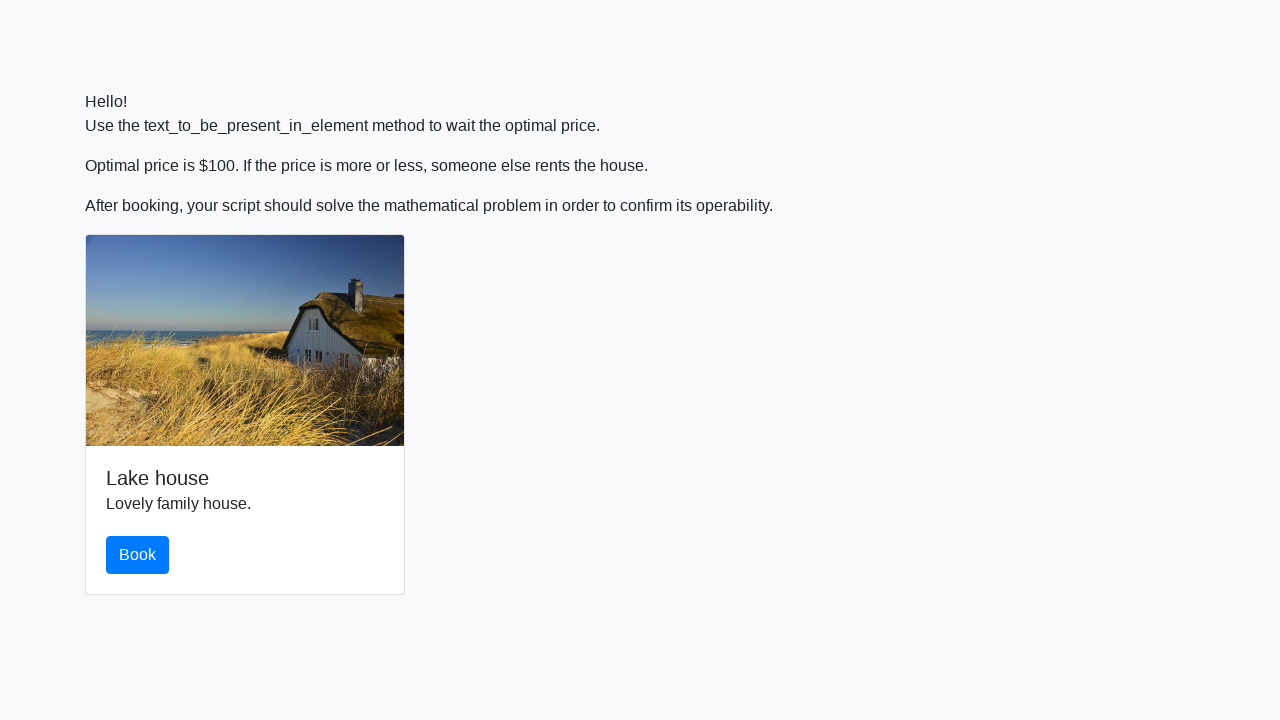

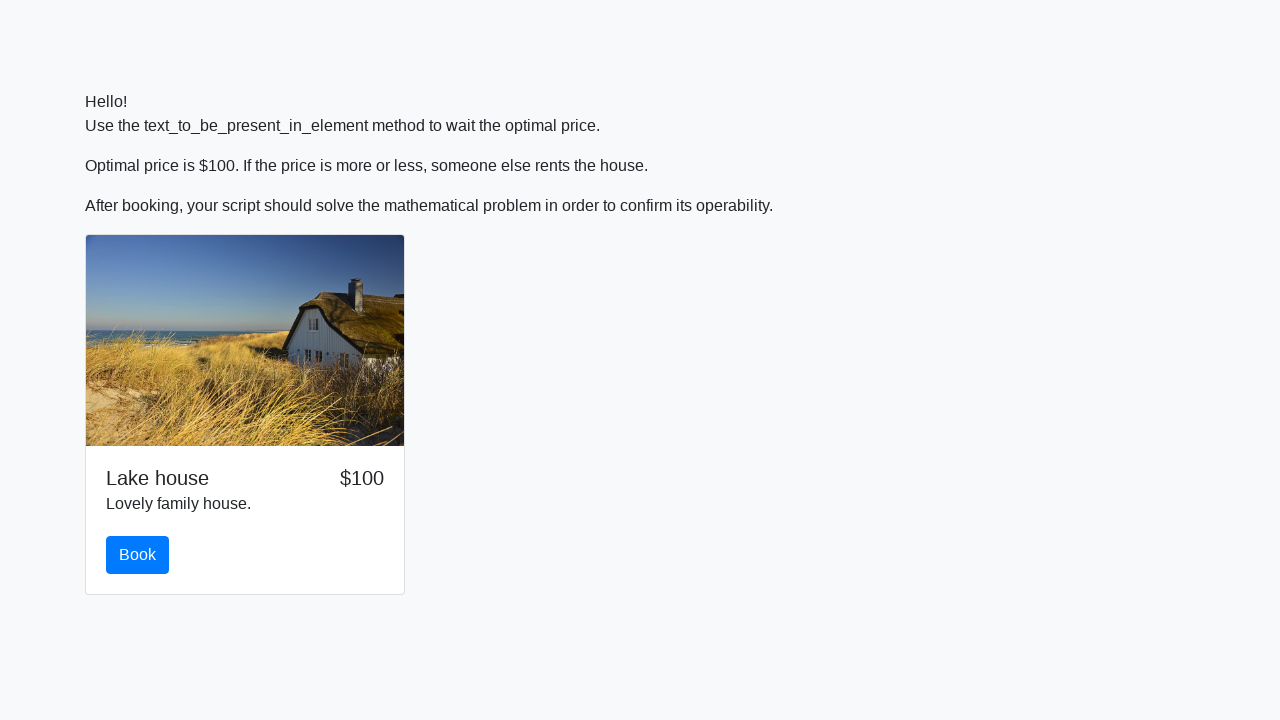